Tests checkbox toggle functionality by clicking a checkbox to select it, verifying selection, clicking again to deselect, and verifying it's unchecked. Also counts total checkboxes on the page.

Starting URL: https://rahulshettyacademy.com/AutomationPractice/

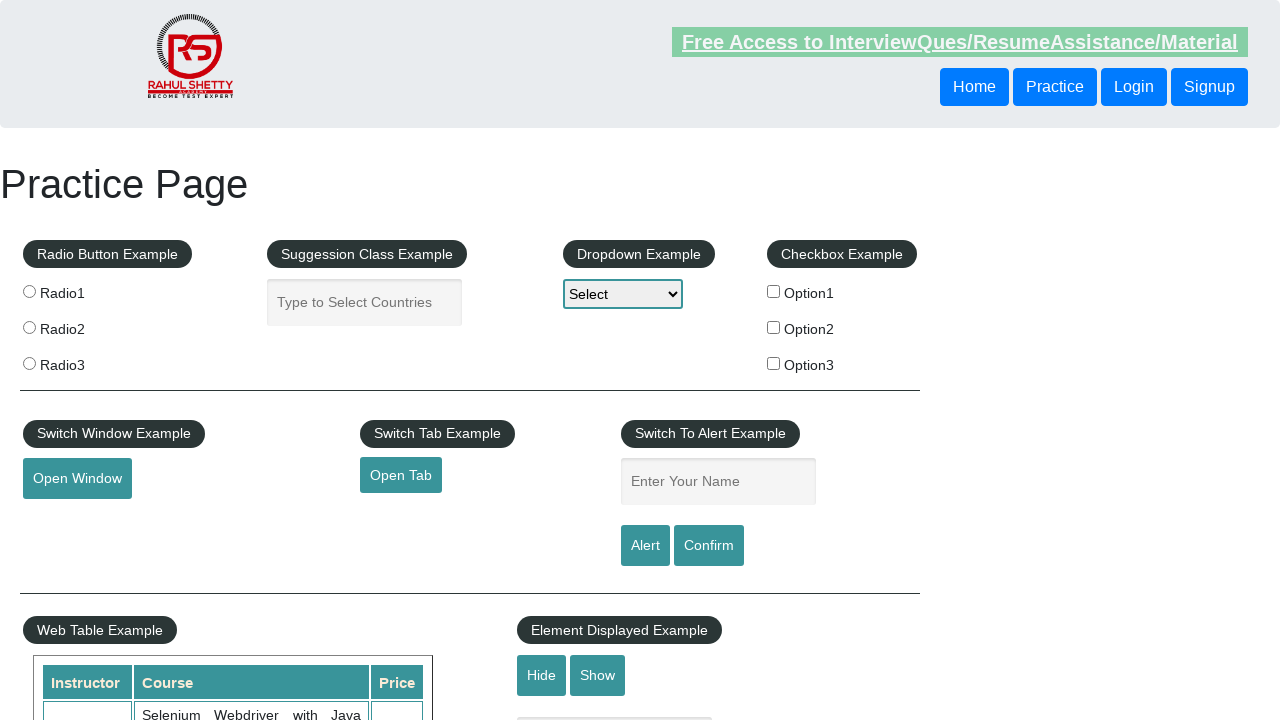

Navigated to AutomationPractice page
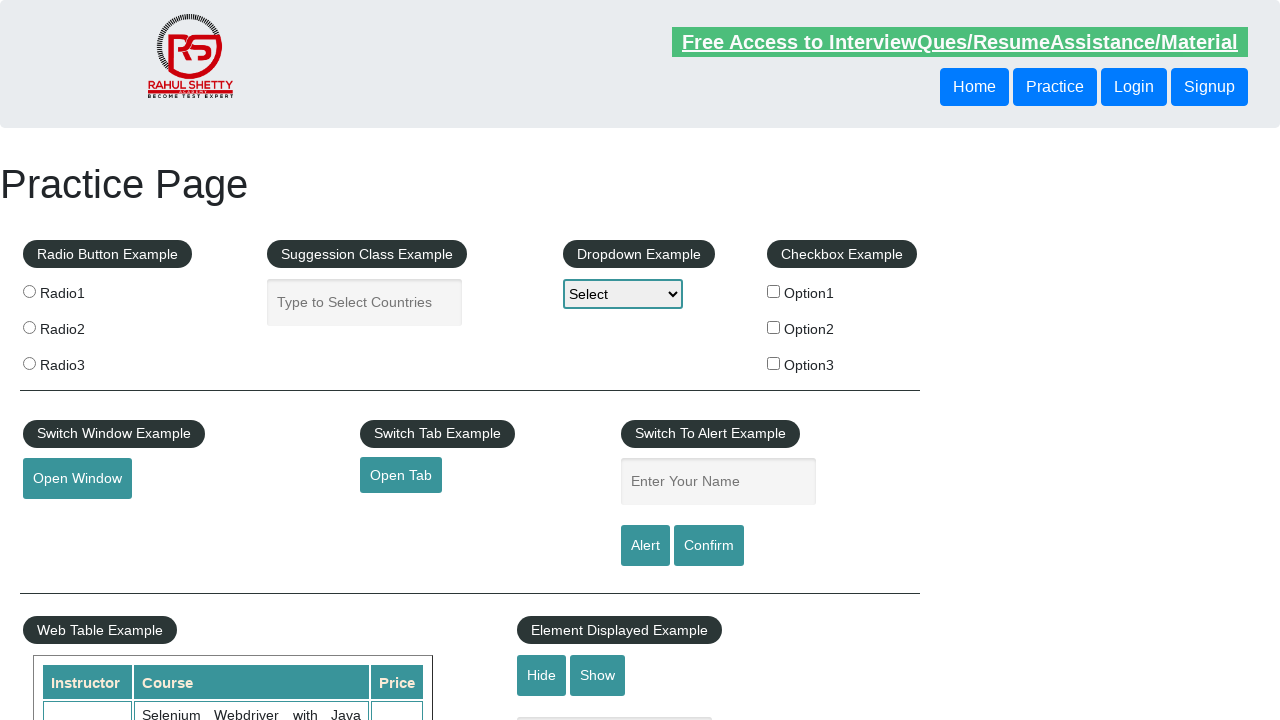

Clicked checkbox option1 to select it at (774, 291) on input[value='option1']
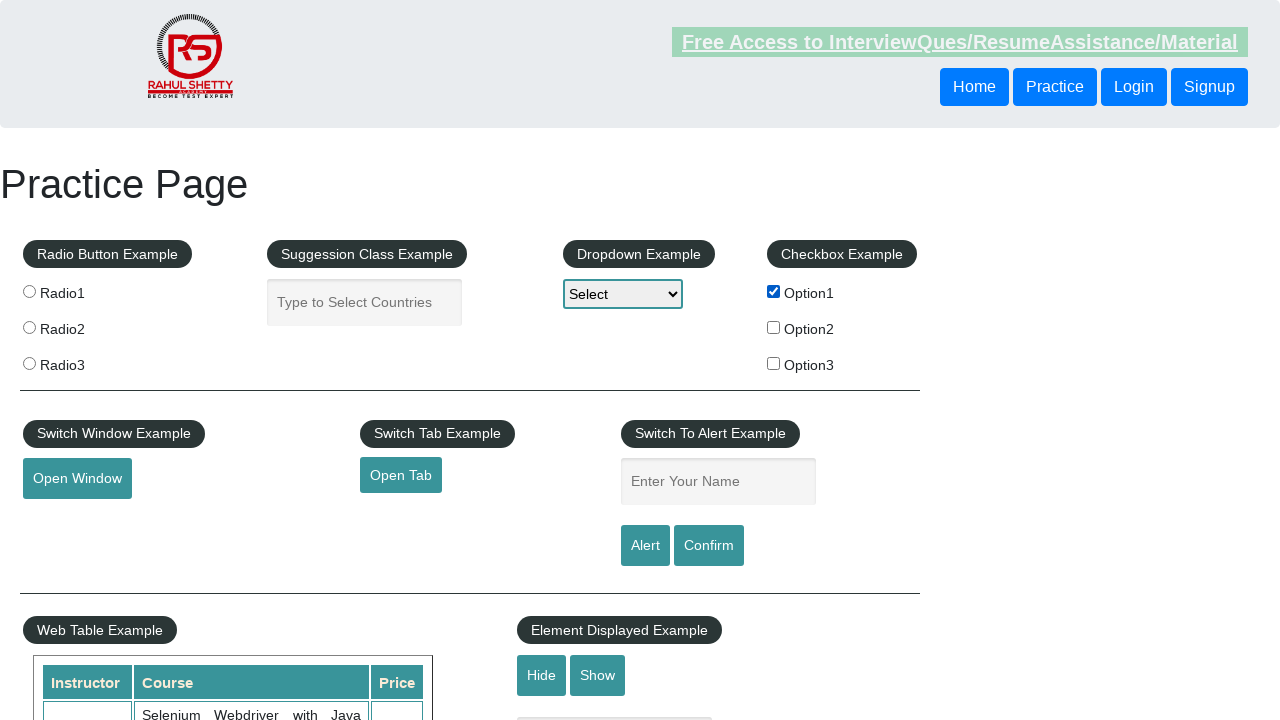

Verified that checkbox option1 is selected
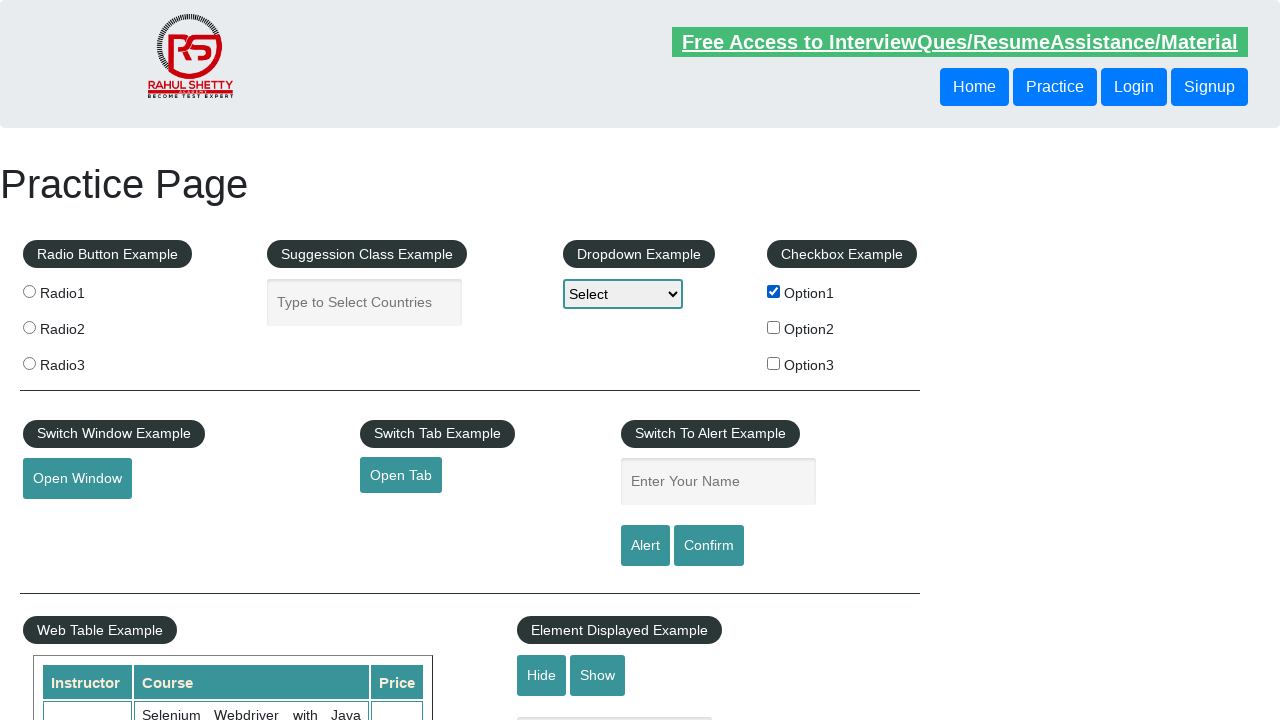

Clicked checkbox option1 again to deselect it at (774, 291) on input[value='option1']
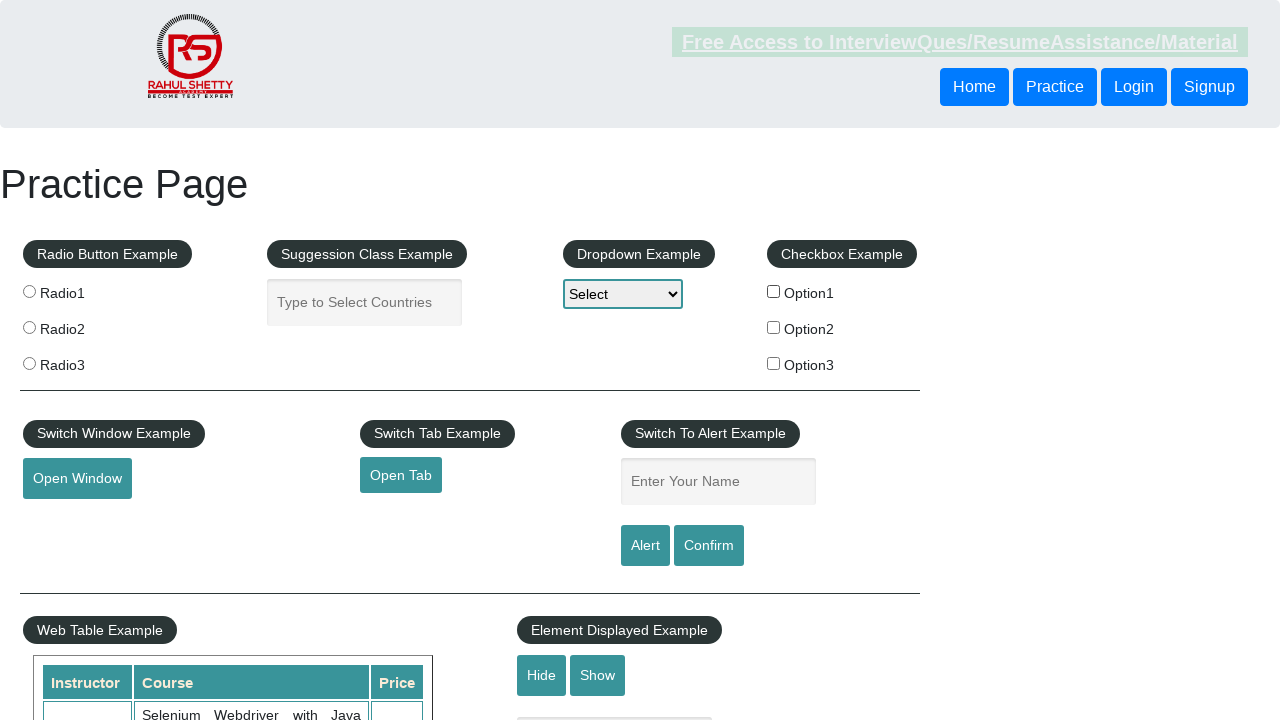

Verified that checkbox option1 is now unchecked
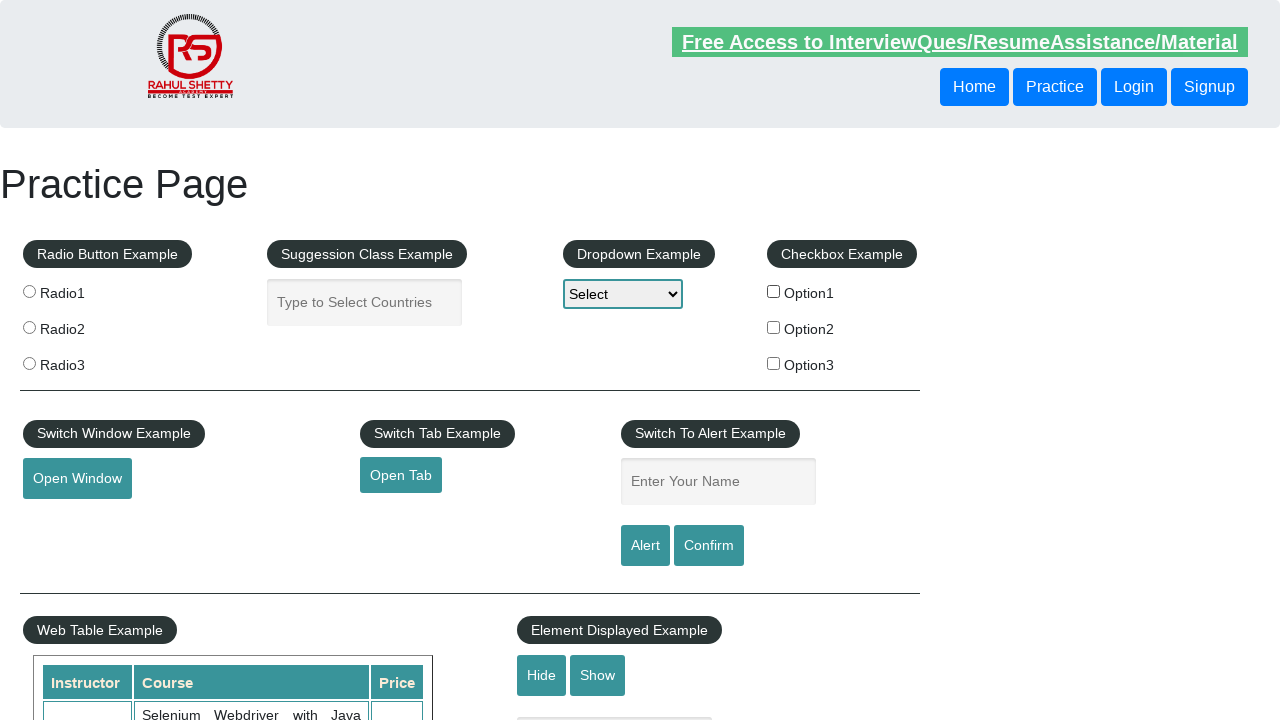

Counted total checkboxes on the page: 3
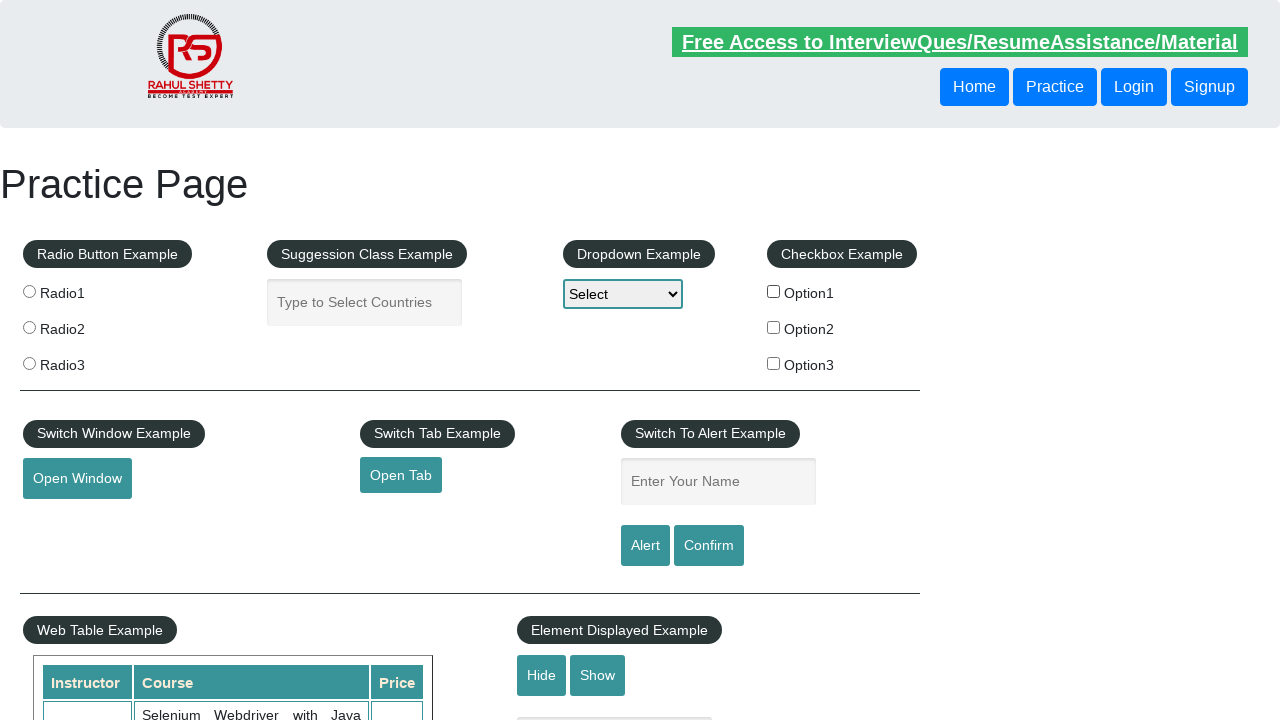

Printed total checkbox count: 3
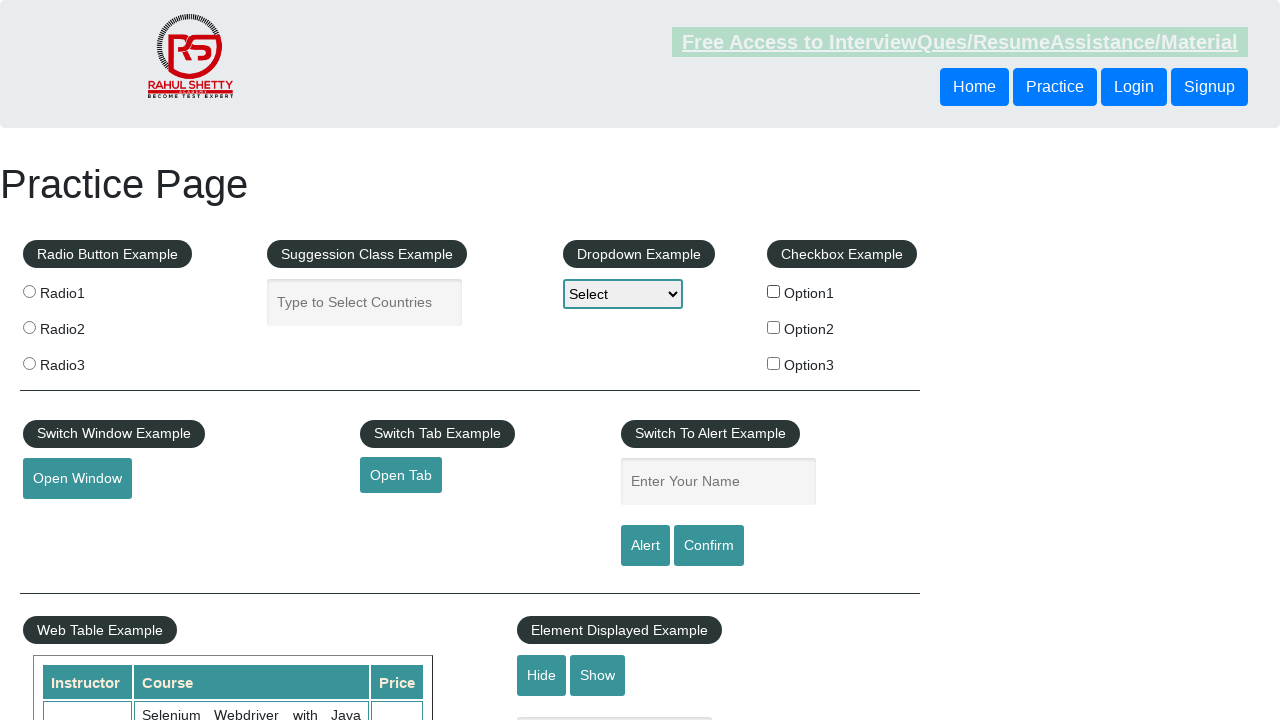

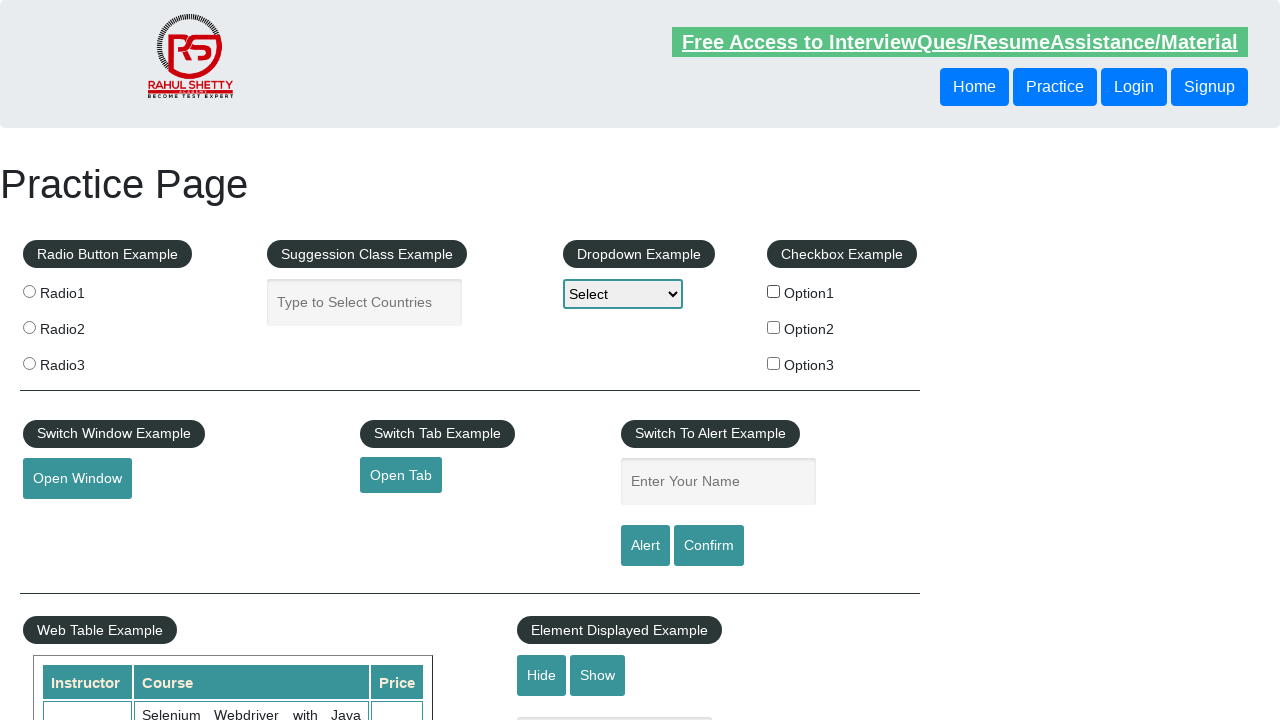